Tests multi-selection of non-contiguous items using Ctrl+click to select specific items

Starting URL: https://automationfc.github.io/jquery-selectable/

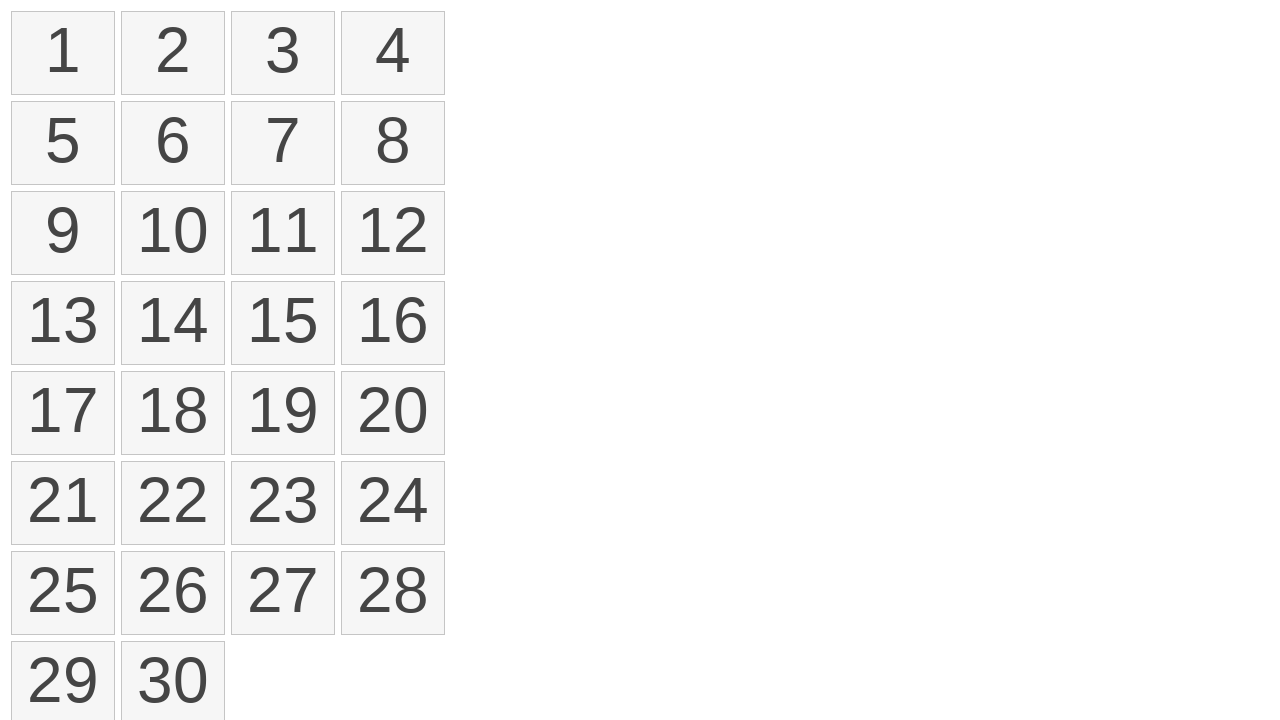

Located all selectable items on the page
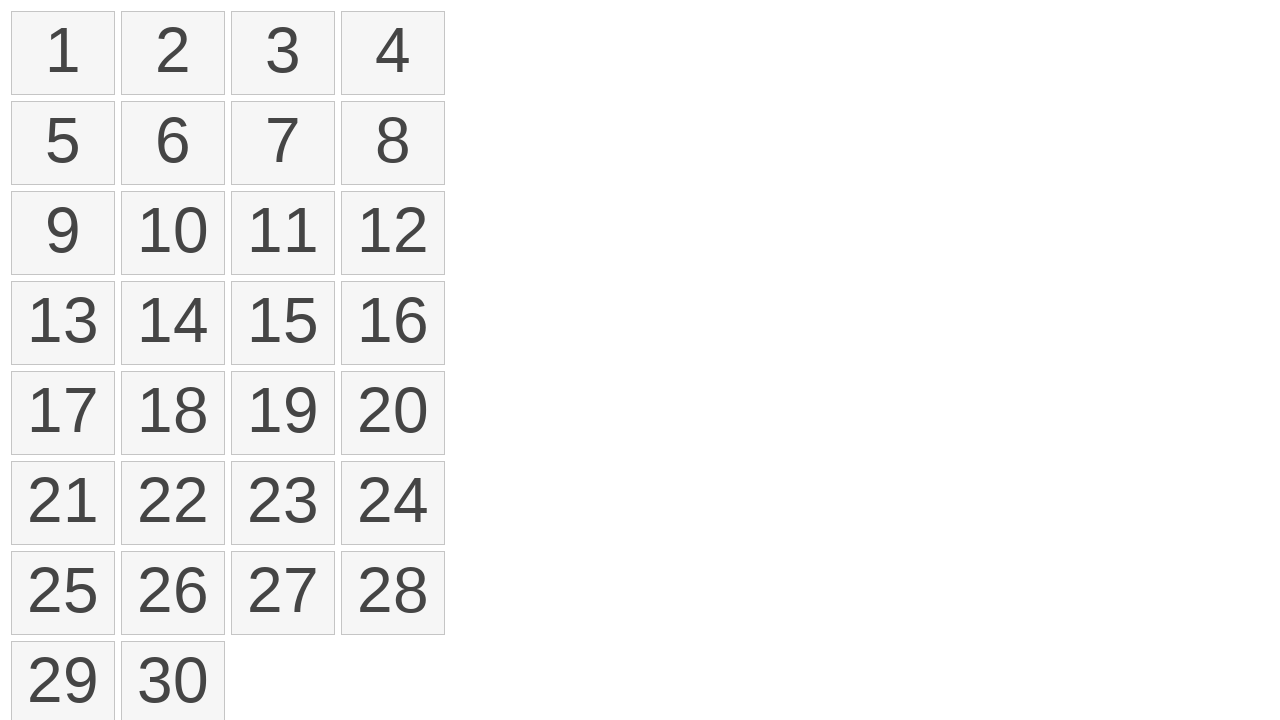

Pressed Ctrl key down to enable multi-selection mode
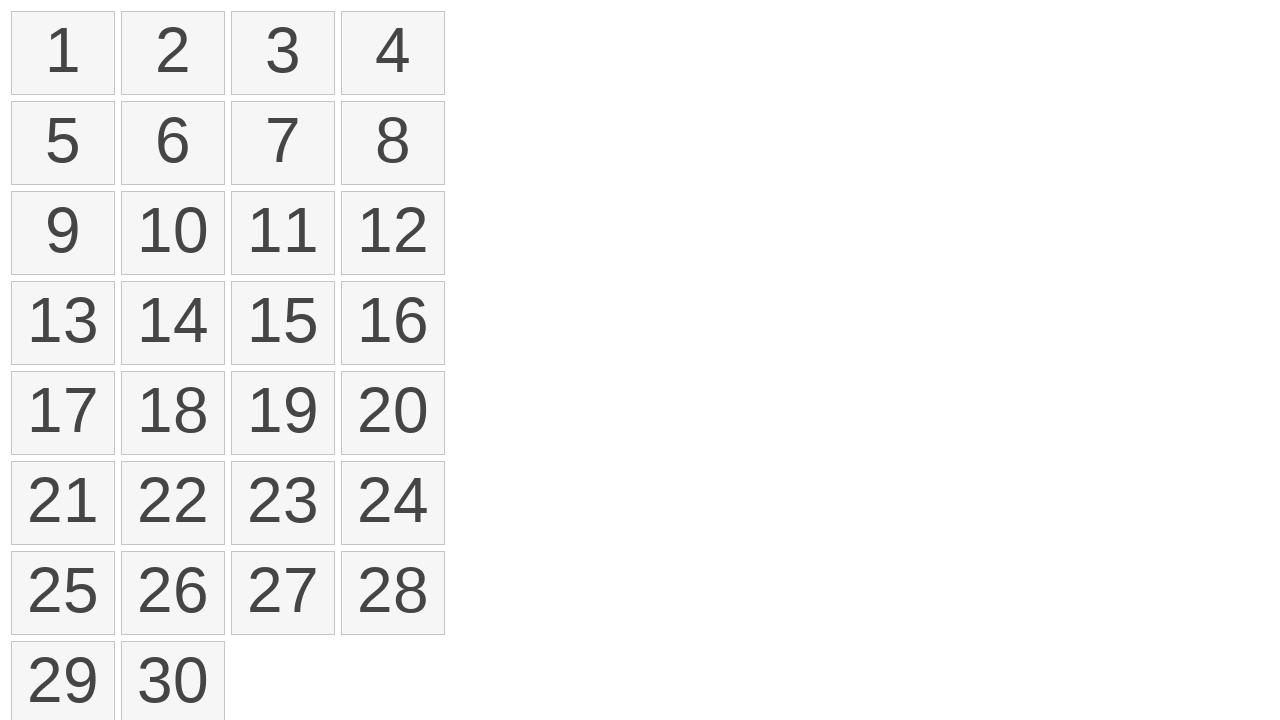

Ctrl+clicked item at index 0 at (63, 53) on .ui-state-default.ui-selectee >> nth=0
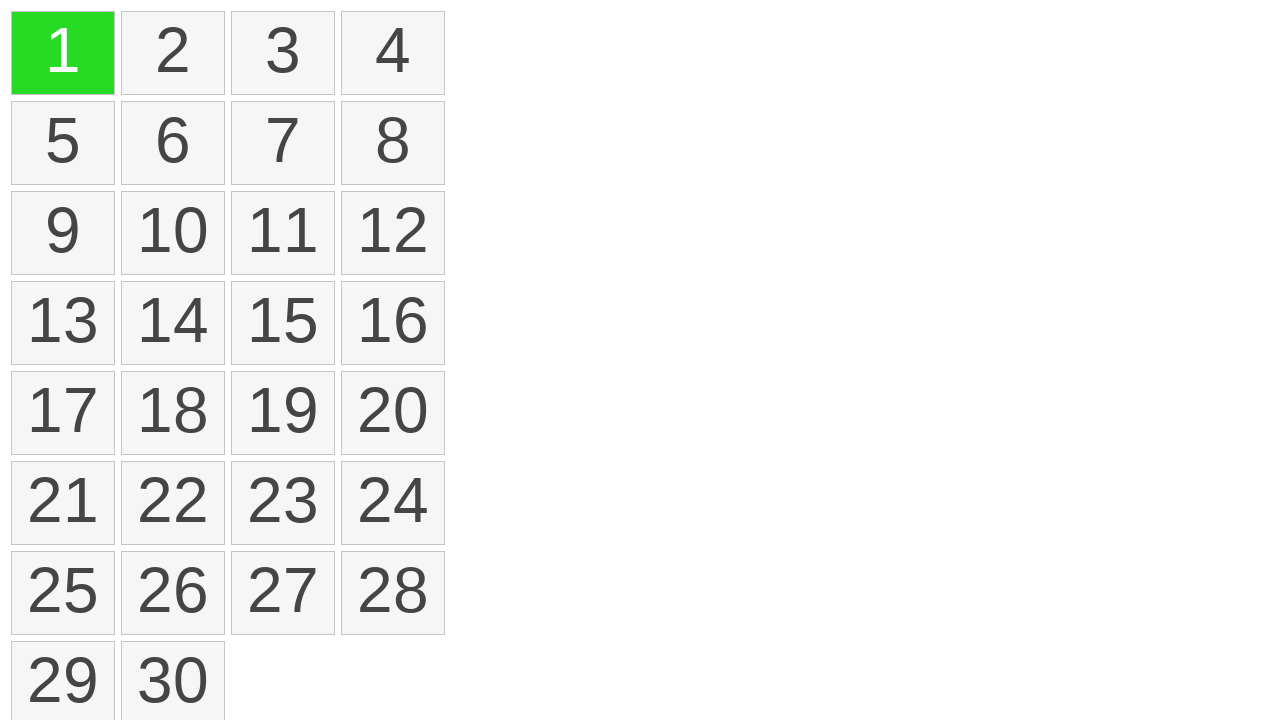

Ctrl+clicked item at index 4 at (63, 143) on .ui-state-default.ui-selectee >> nth=4
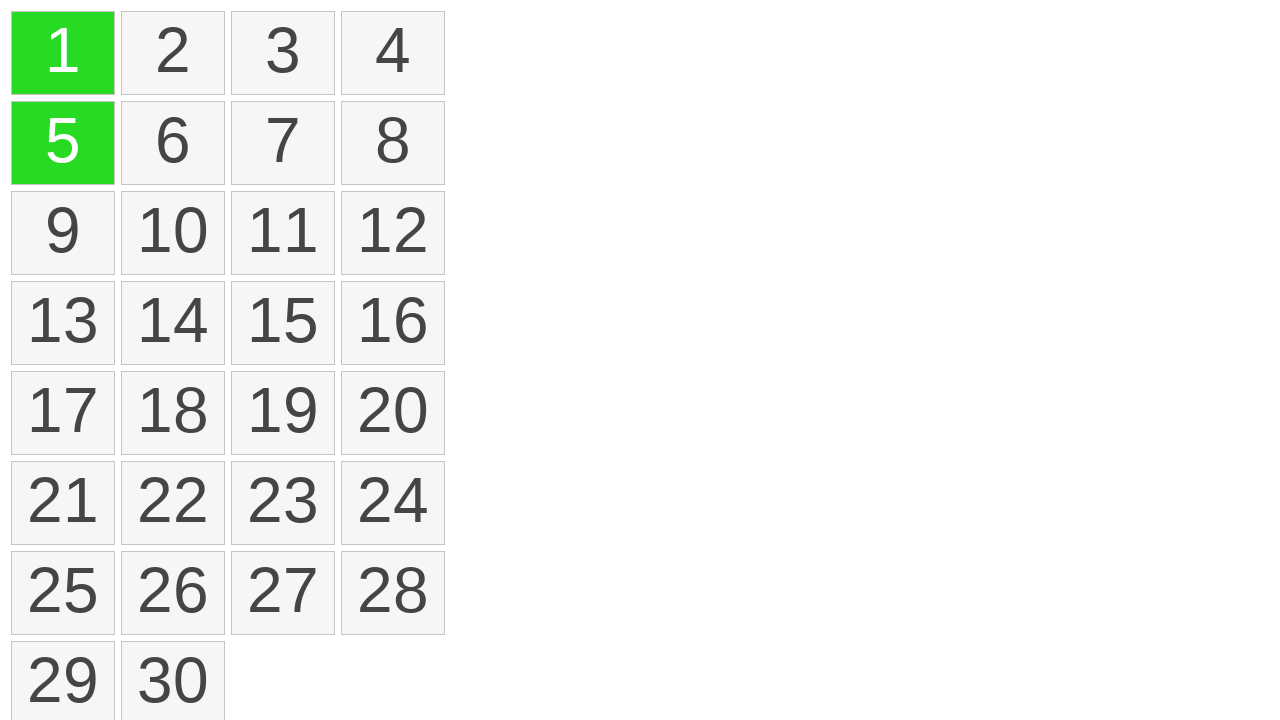

Ctrl+clicked item at index 7 at (393, 143) on .ui-state-default.ui-selectee >> nth=7
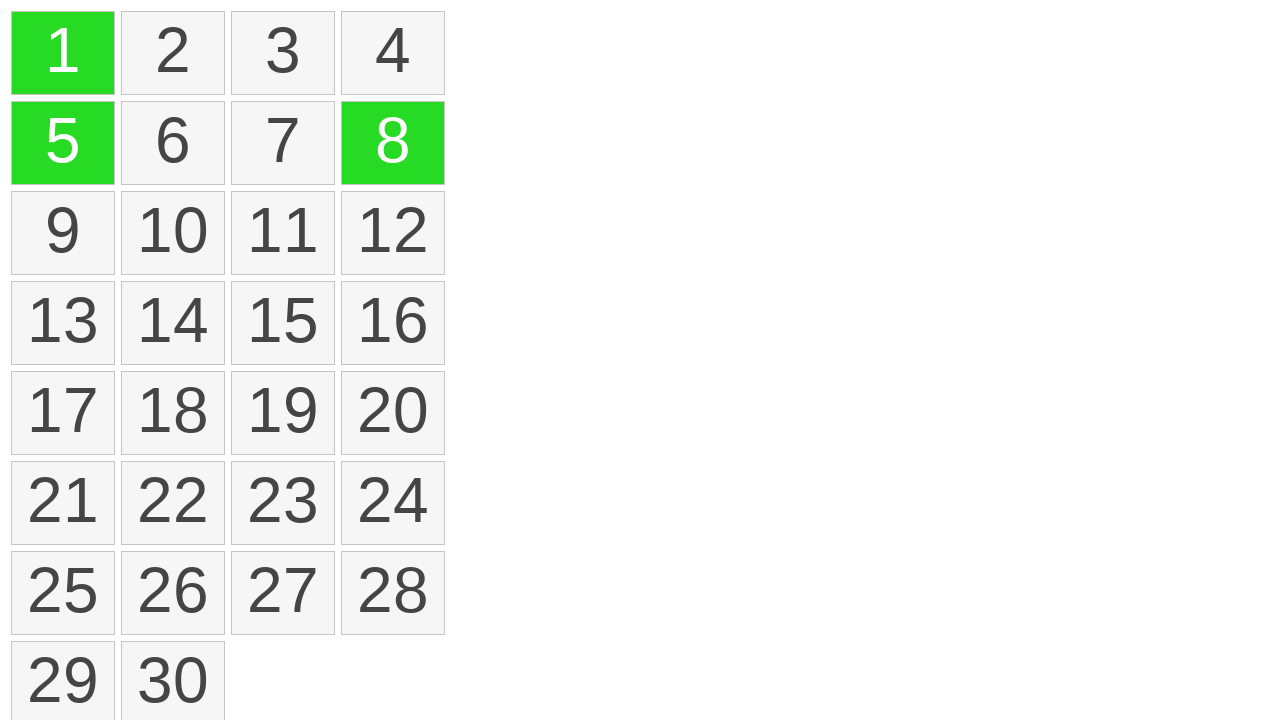

Released Ctrl key to exit multi-selection mode
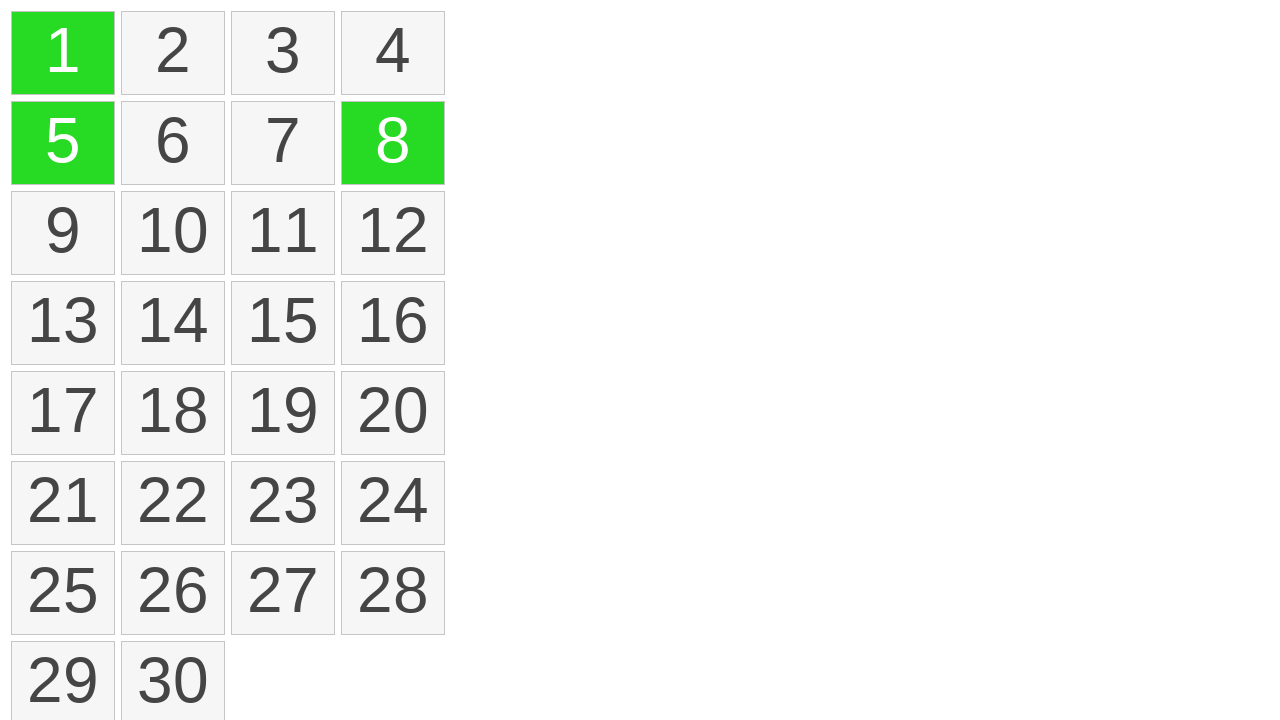

Located all selected items on the page
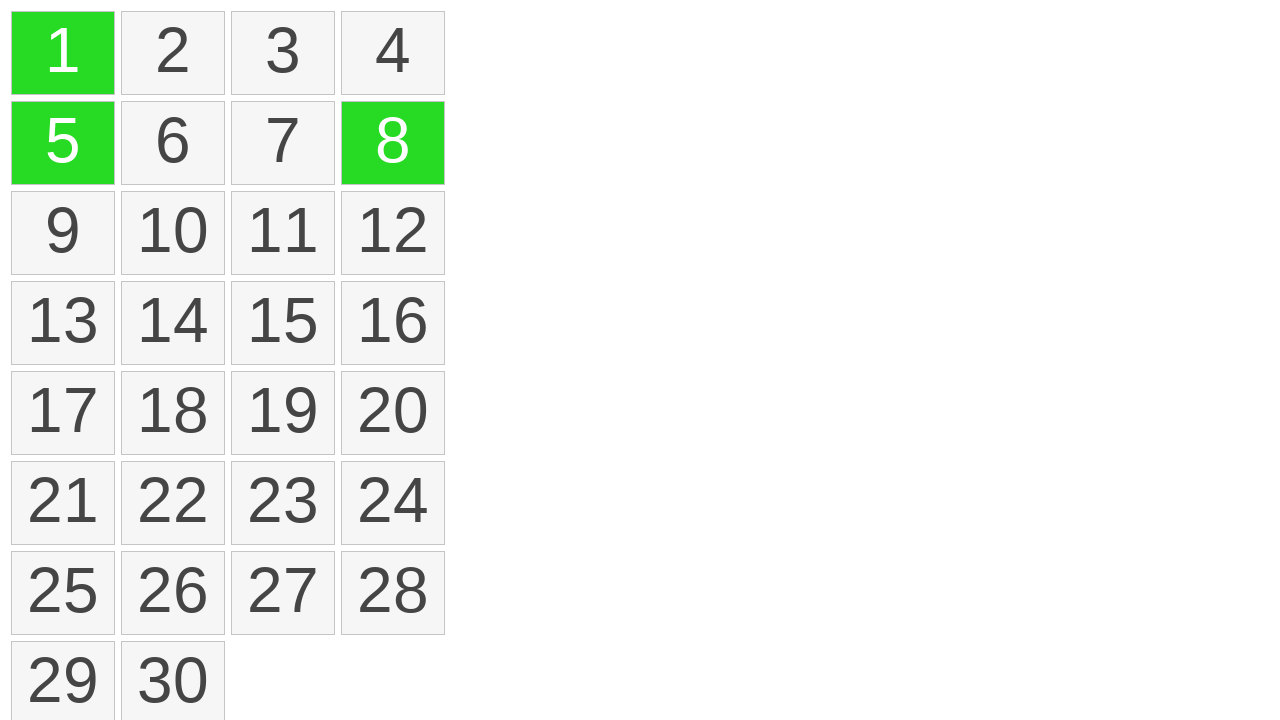

Verified that exactly 3 items are selected
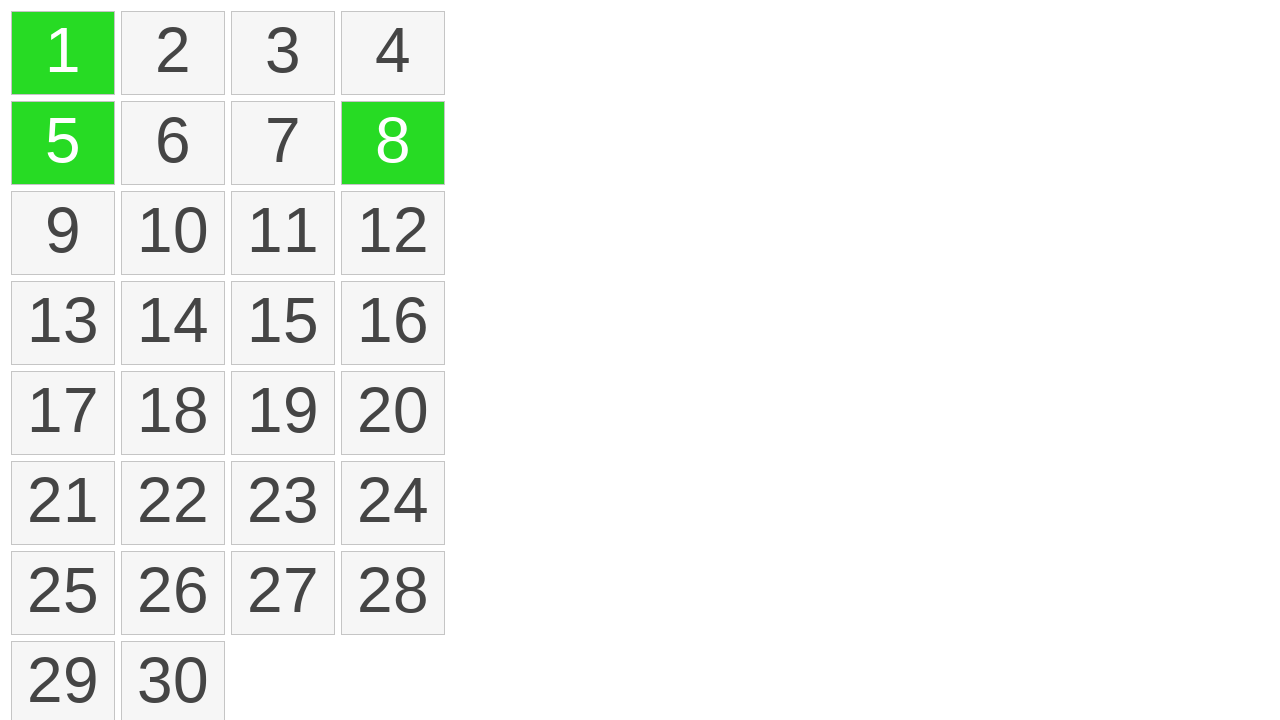

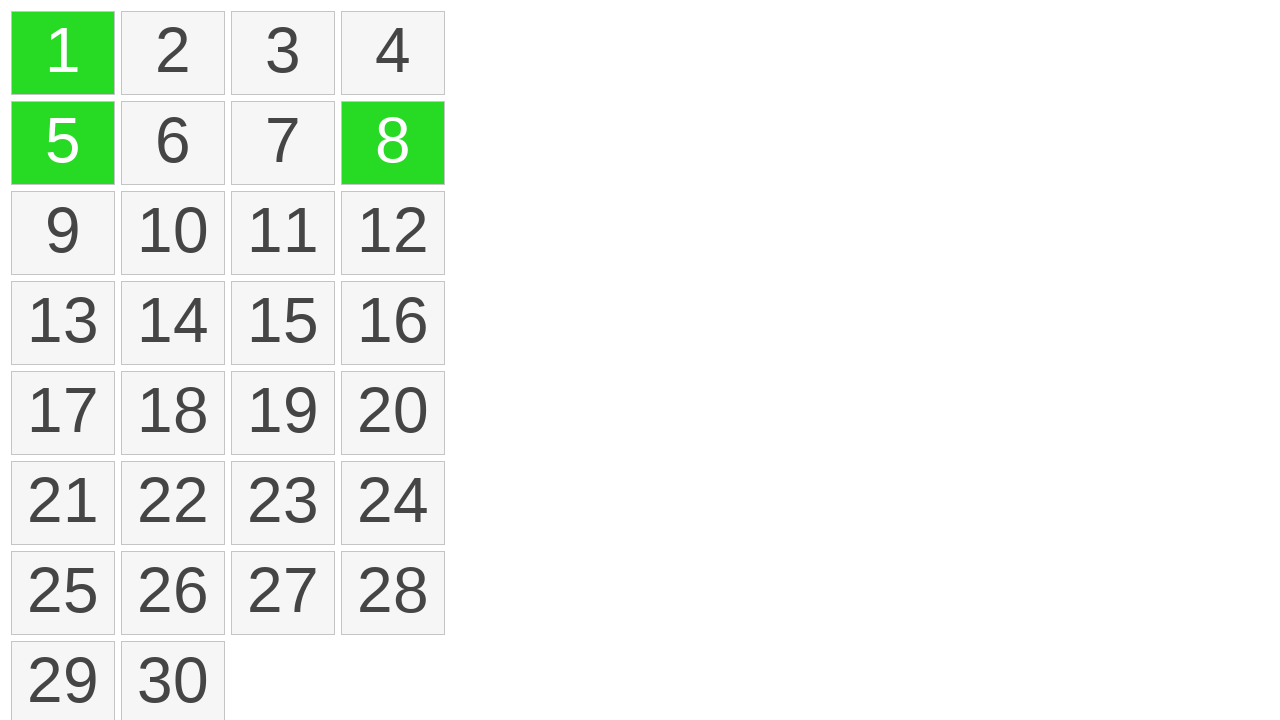